Tests hover functionality by hovering over the first avatar image and verifying that additional user information (caption) becomes visible.

Starting URL: http://the-internet.herokuapp.com/hovers

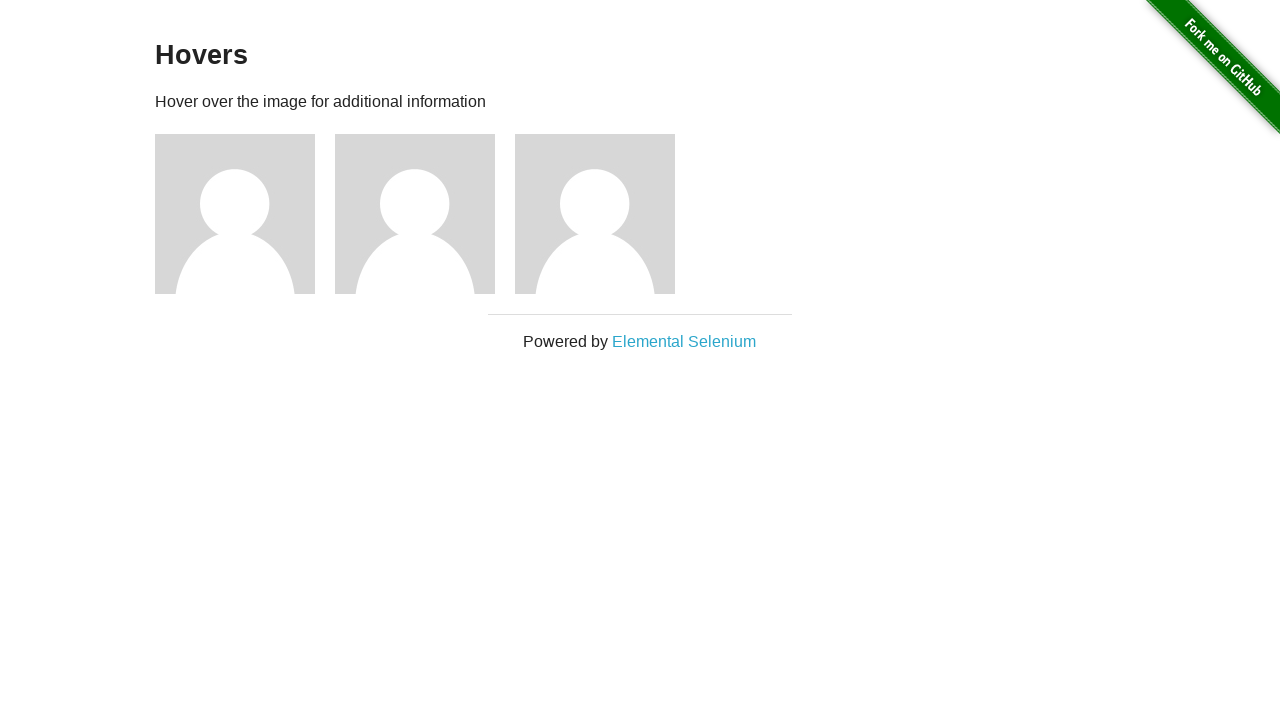

Navigated to hovers test page
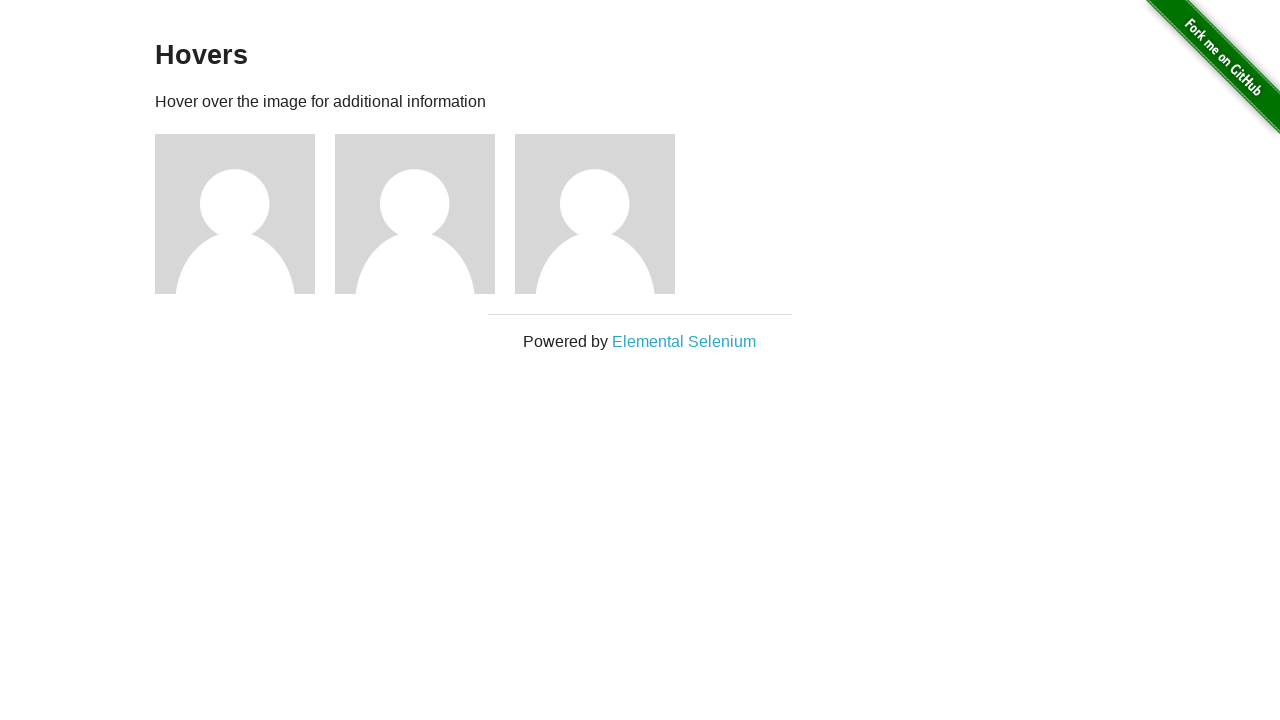

Hovered over the first avatar image at (245, 214) on .figure >> nth=0
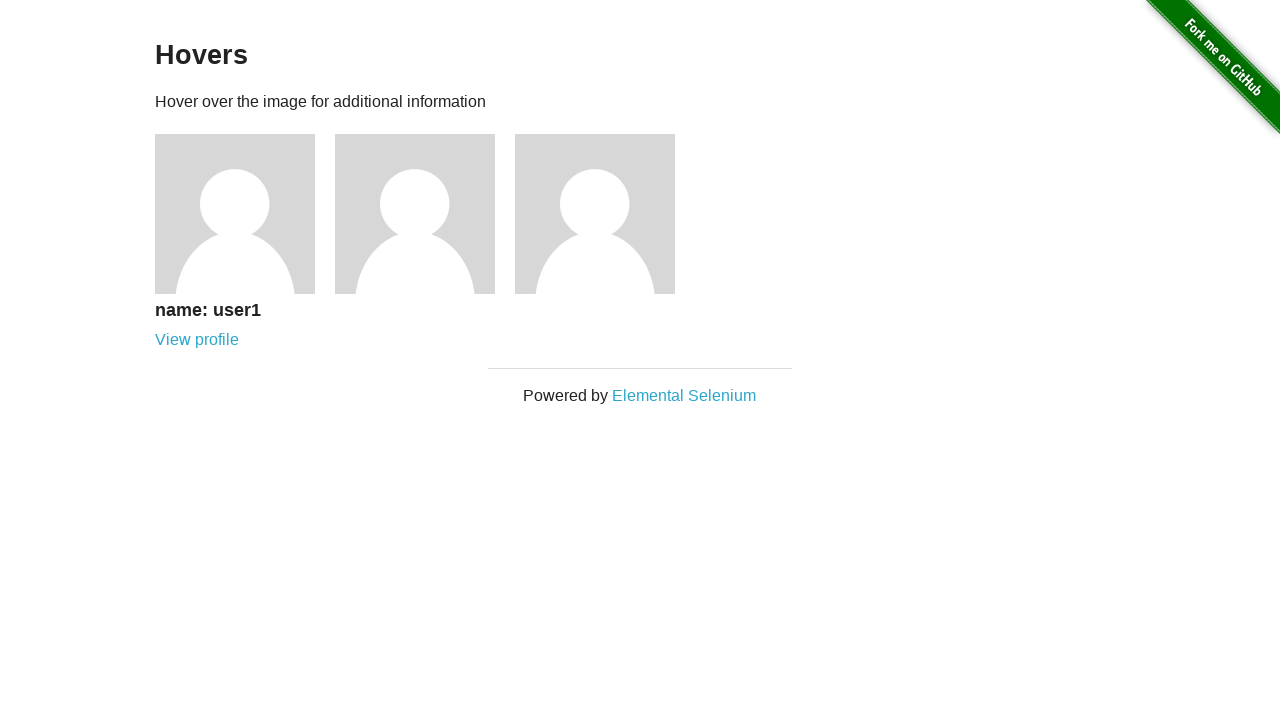

User information caption became visible after hovering
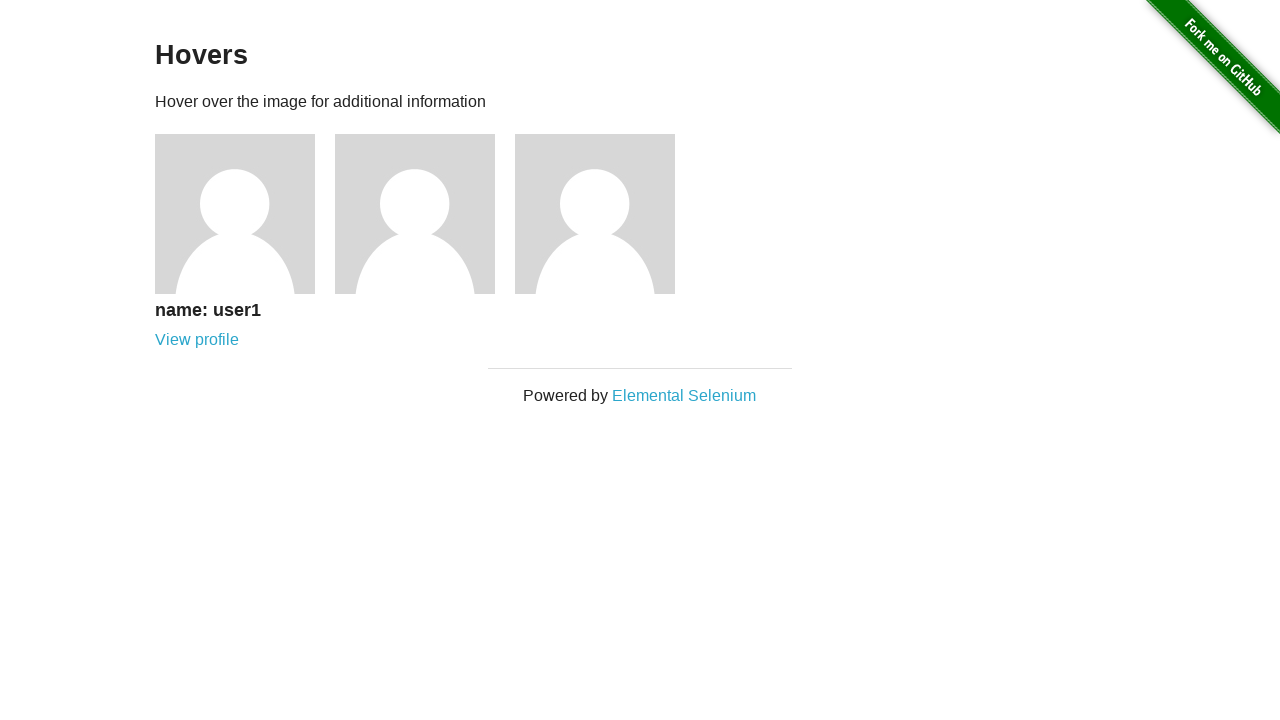

Verified that figcaption is visible
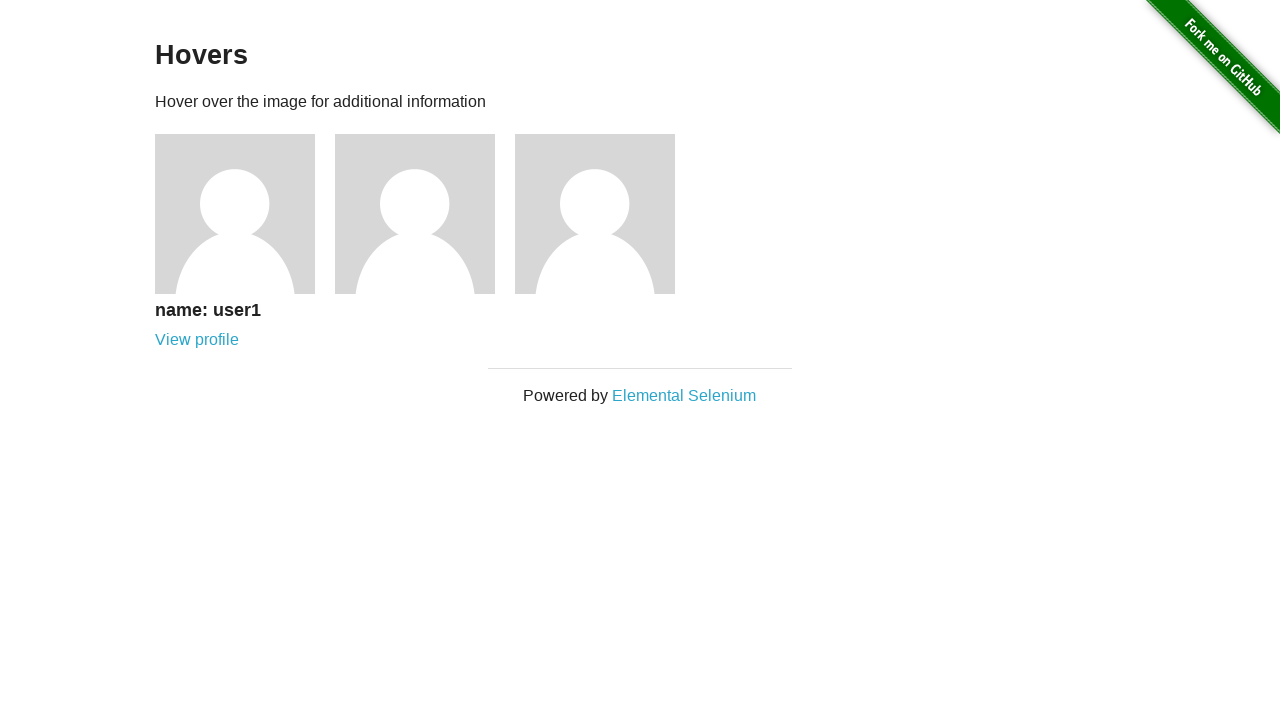

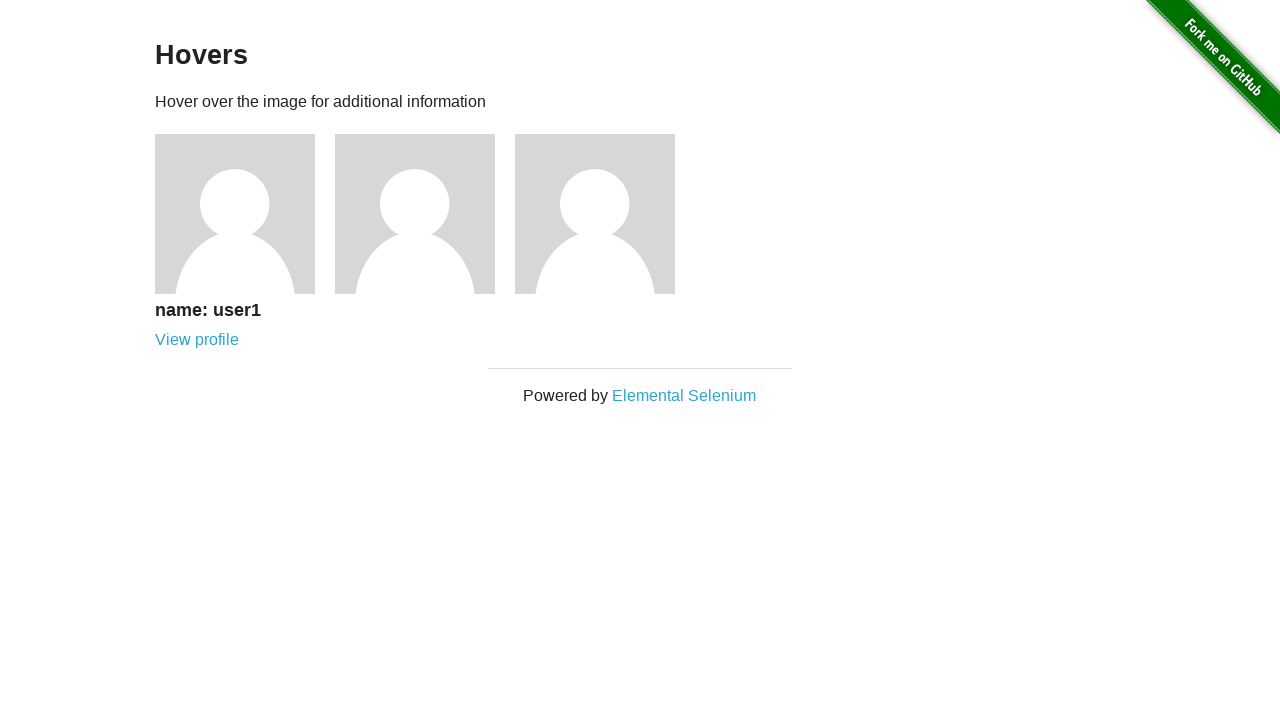